Tests a calculator web application by entering two values, selecting an operator, and verifying the result is calculated

Starting URL: https://juliemr.github.io/protractor-demo/

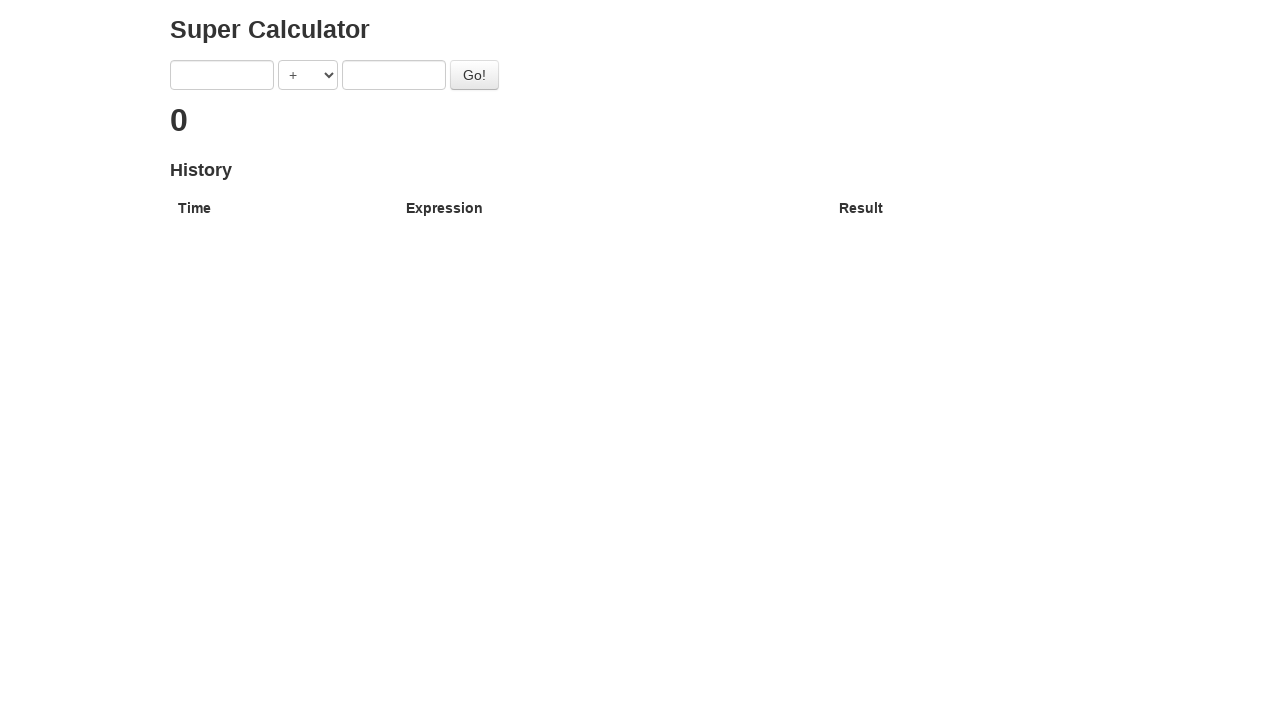

Entered first value '7' into calculator on [ng-model='first']
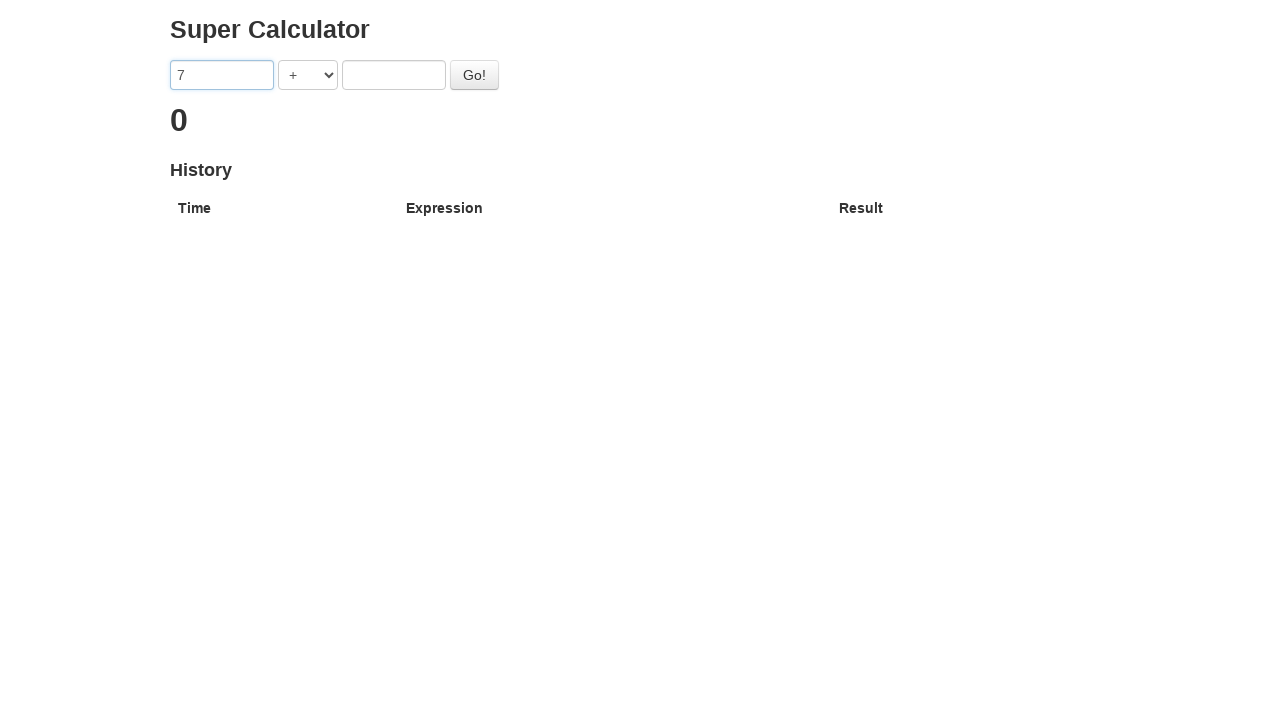

Selected '+' operator from dropdown on [ng-model='operator']
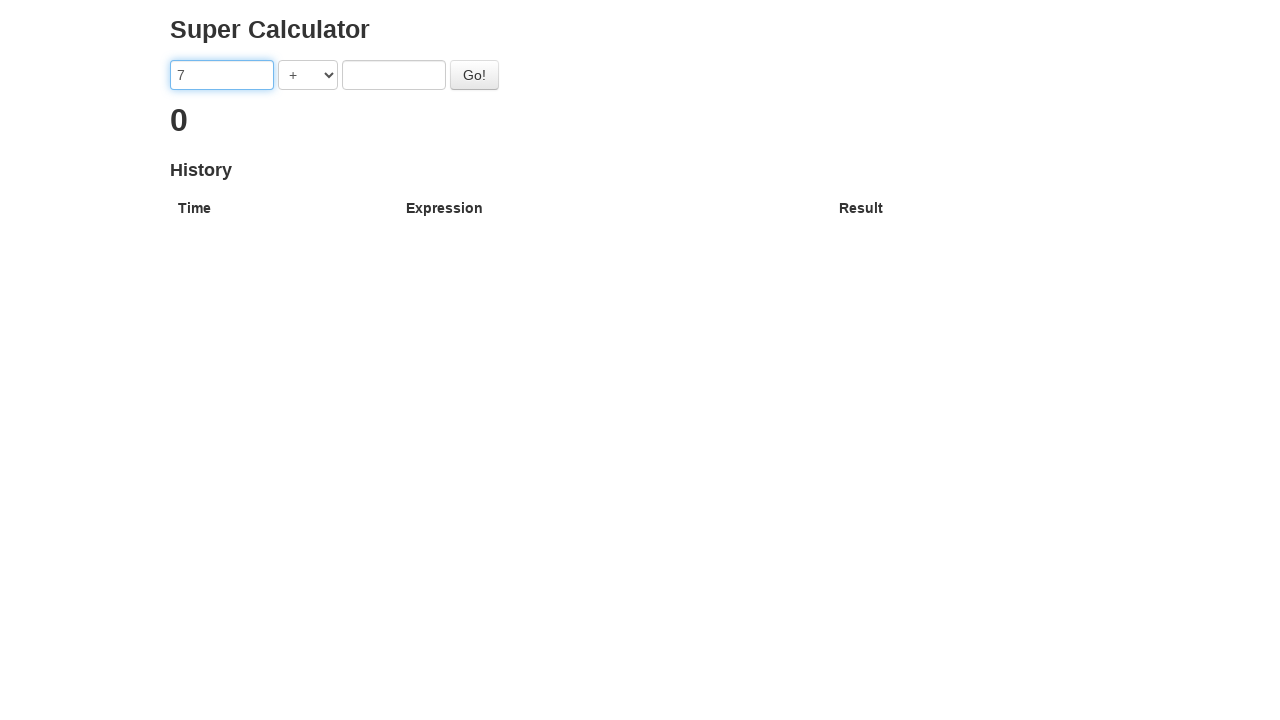

Entered second value '3' into calculator on [ng-model='second']
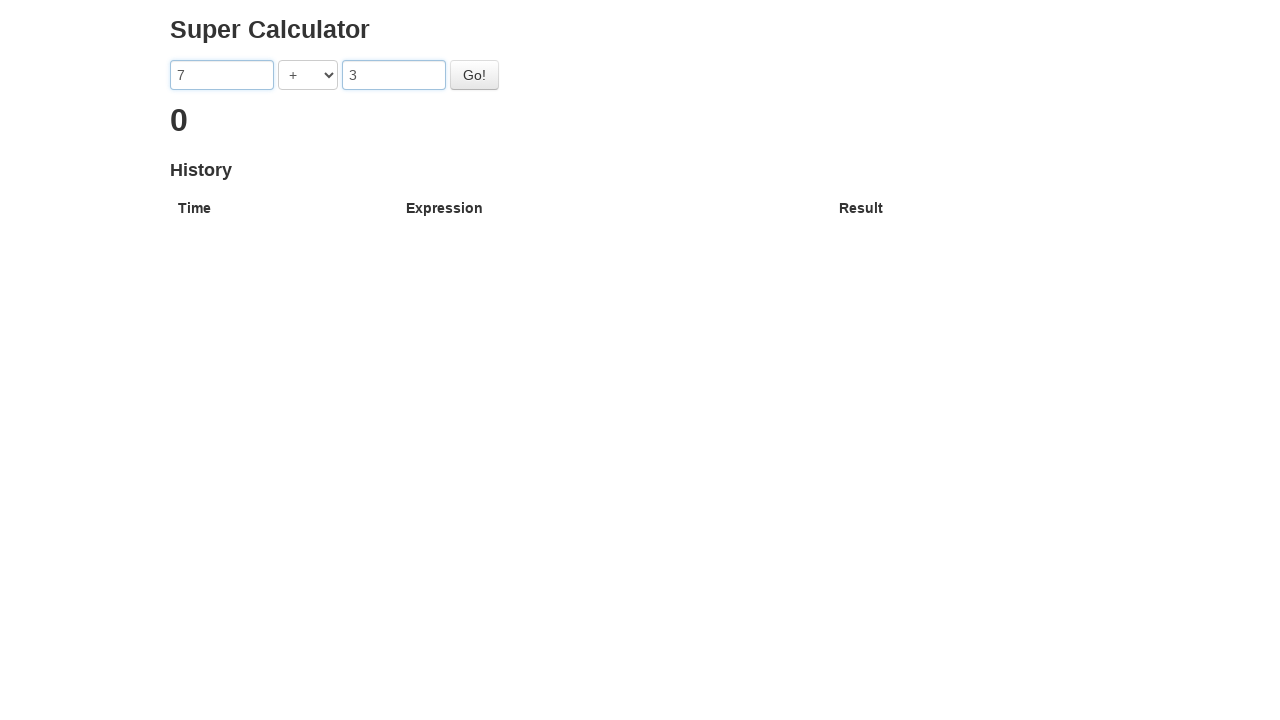

Clicked Go button to calculate result at (474, 75) on #gobutton
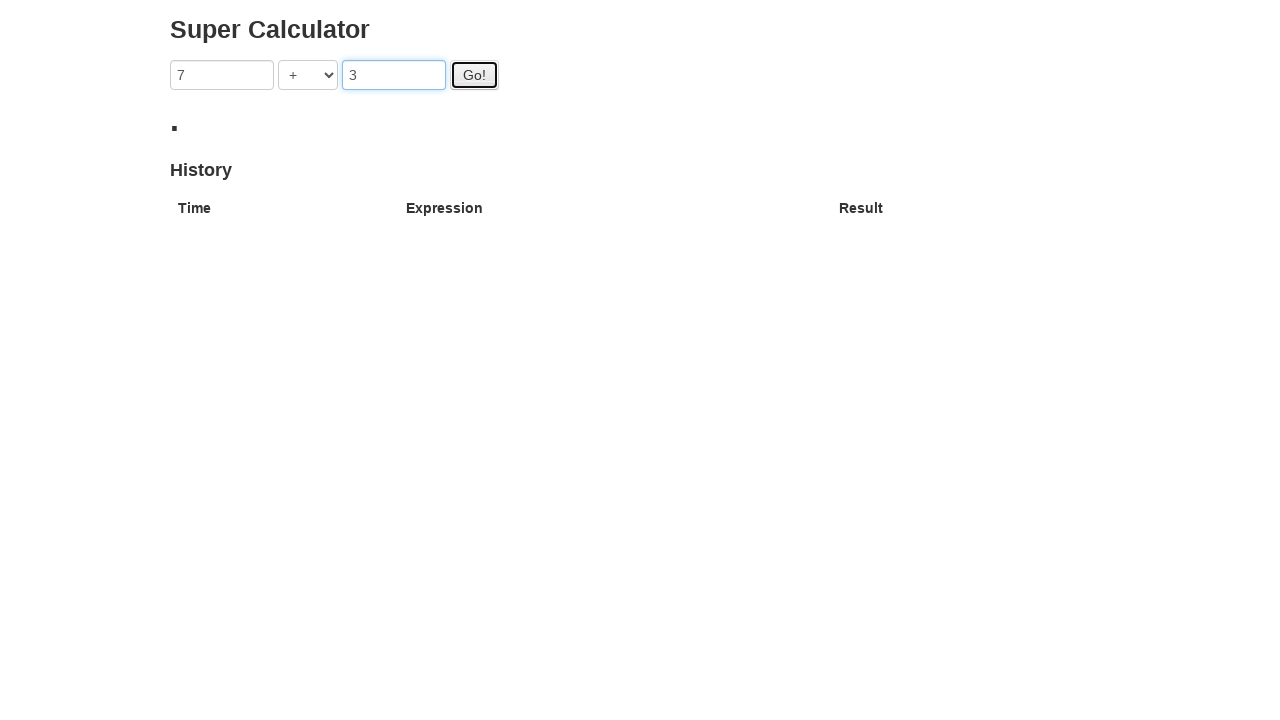

Result calculated and displayed (7 + 3 = 10)
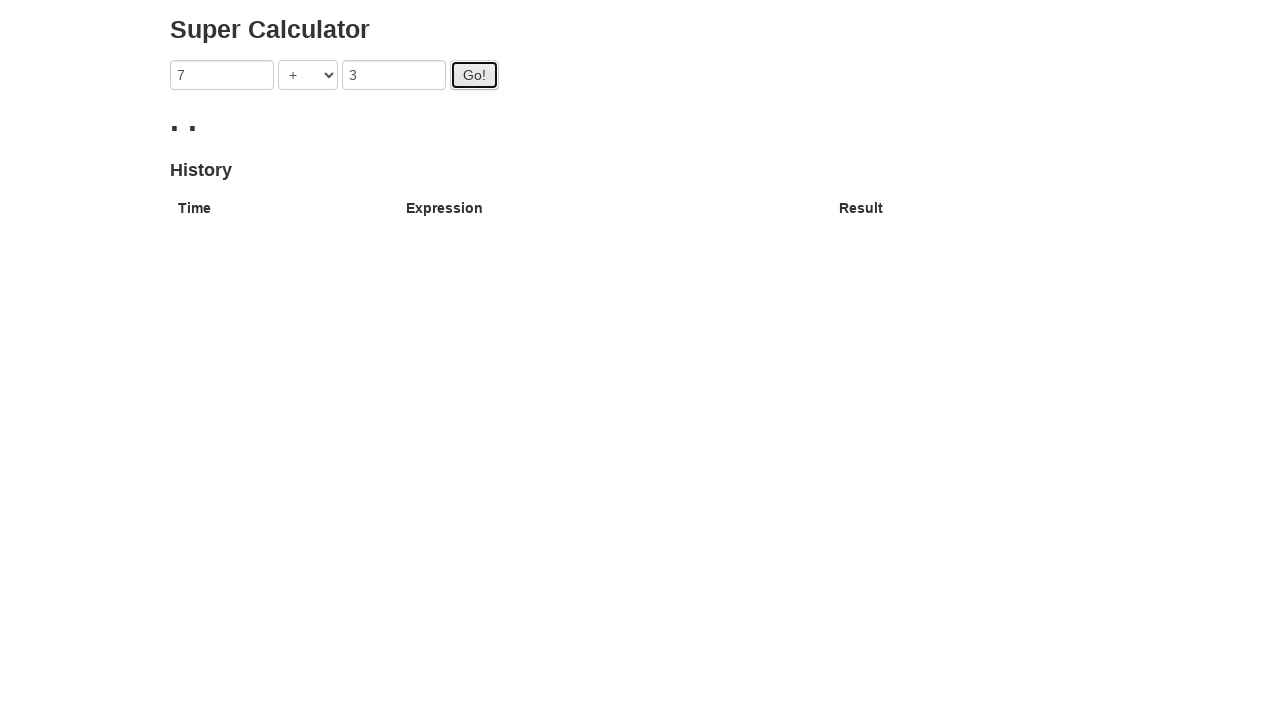

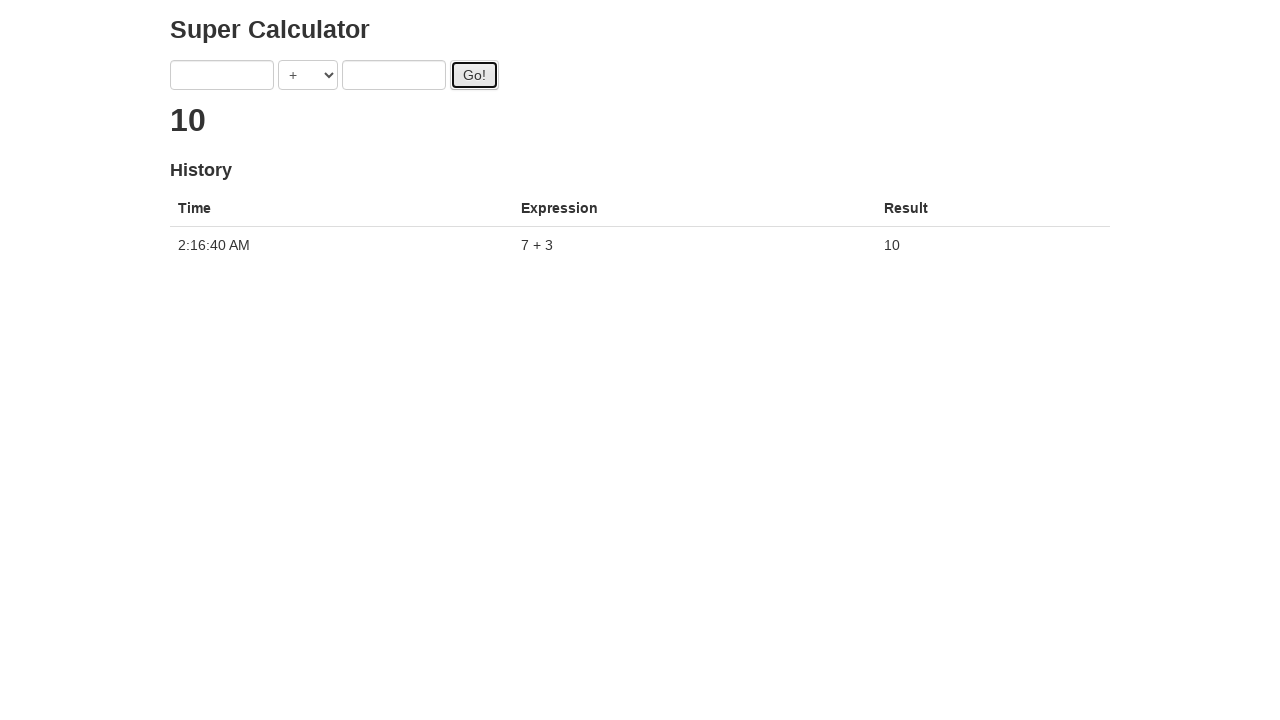